Tests that entering a number above 100 displays the correct error message "Number is too big"

Starting URL: https://kristinek.github.io/site/tasks/enter_a_number

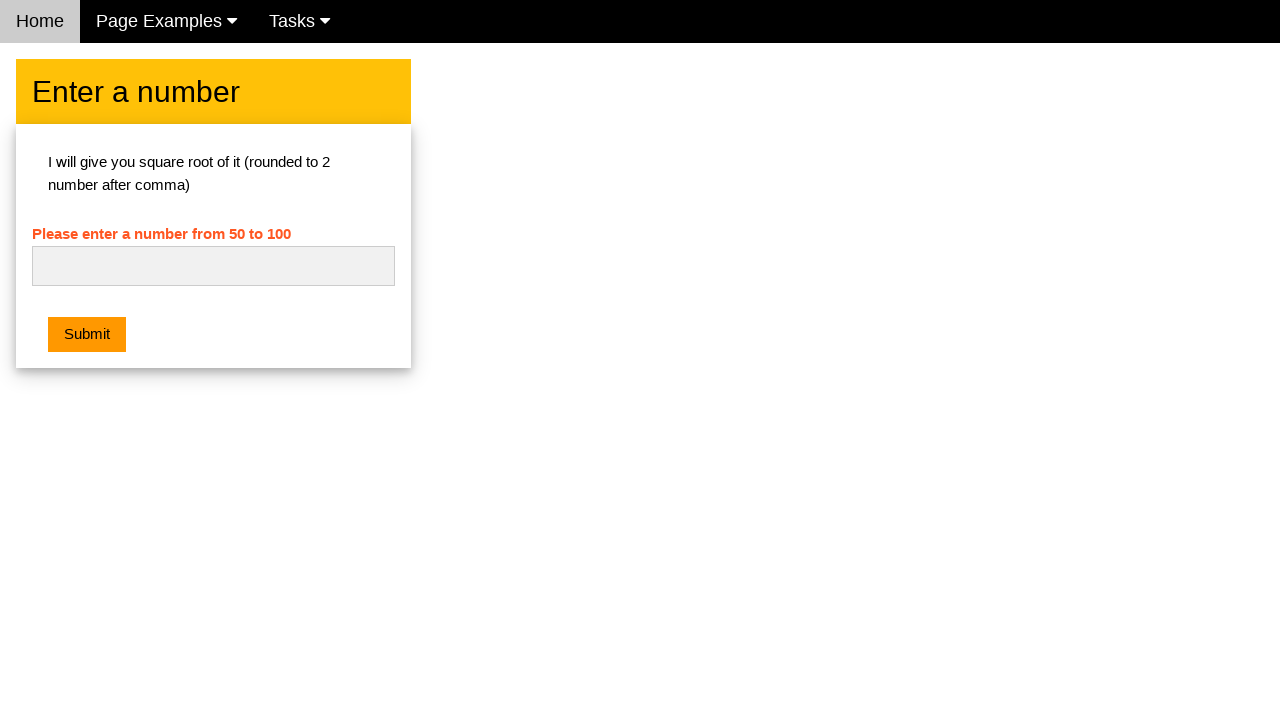

Filled number input field with '105' on #numb
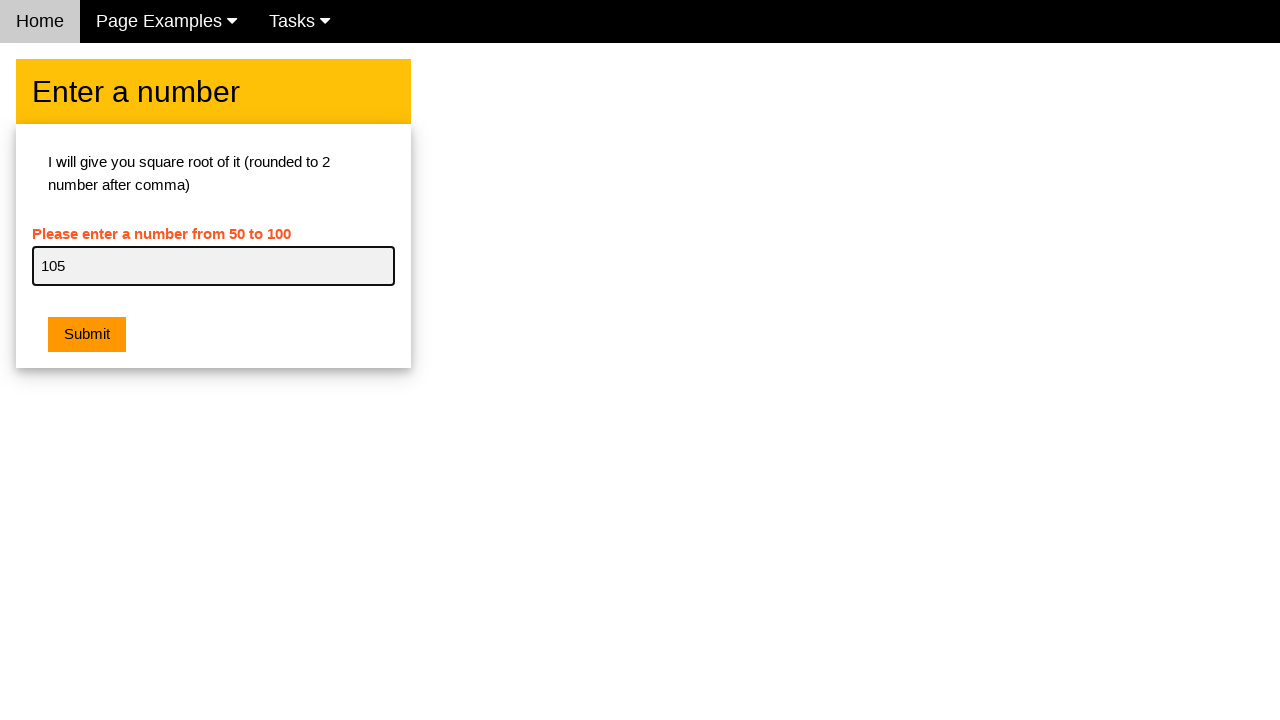

Clicked submit button at (87, 335) on .w3-btn
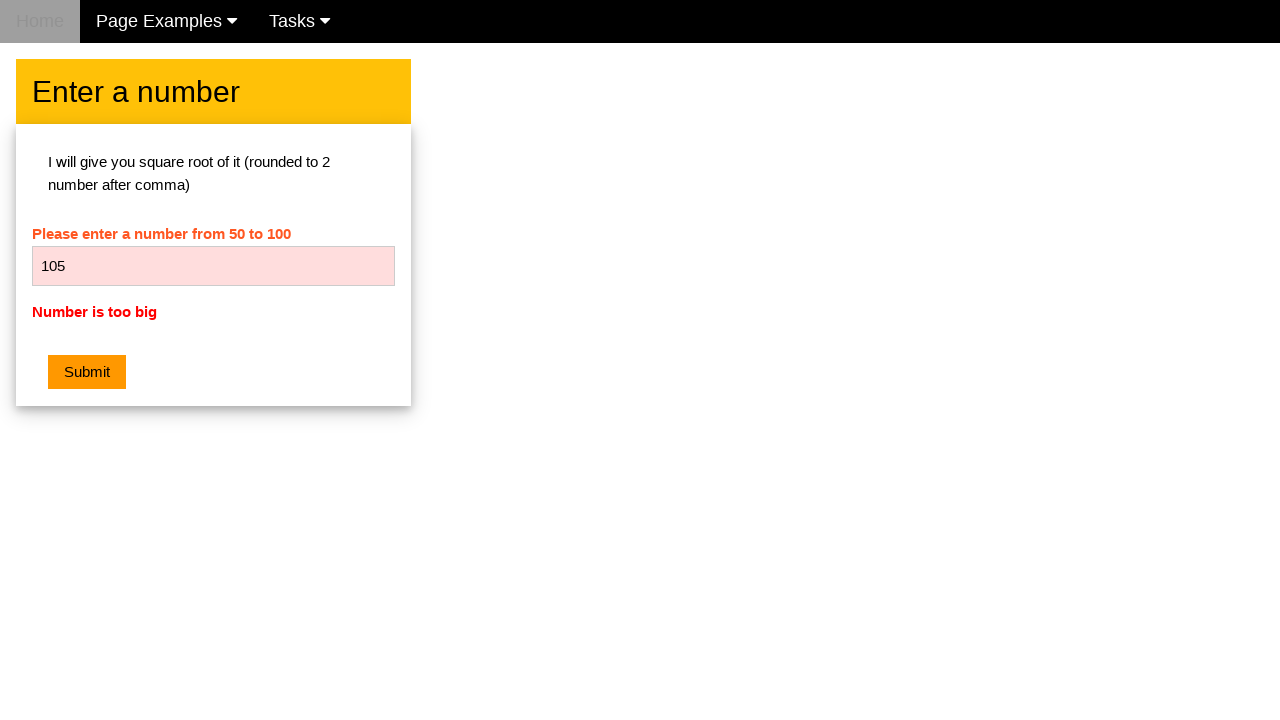

Retrieved error message text content
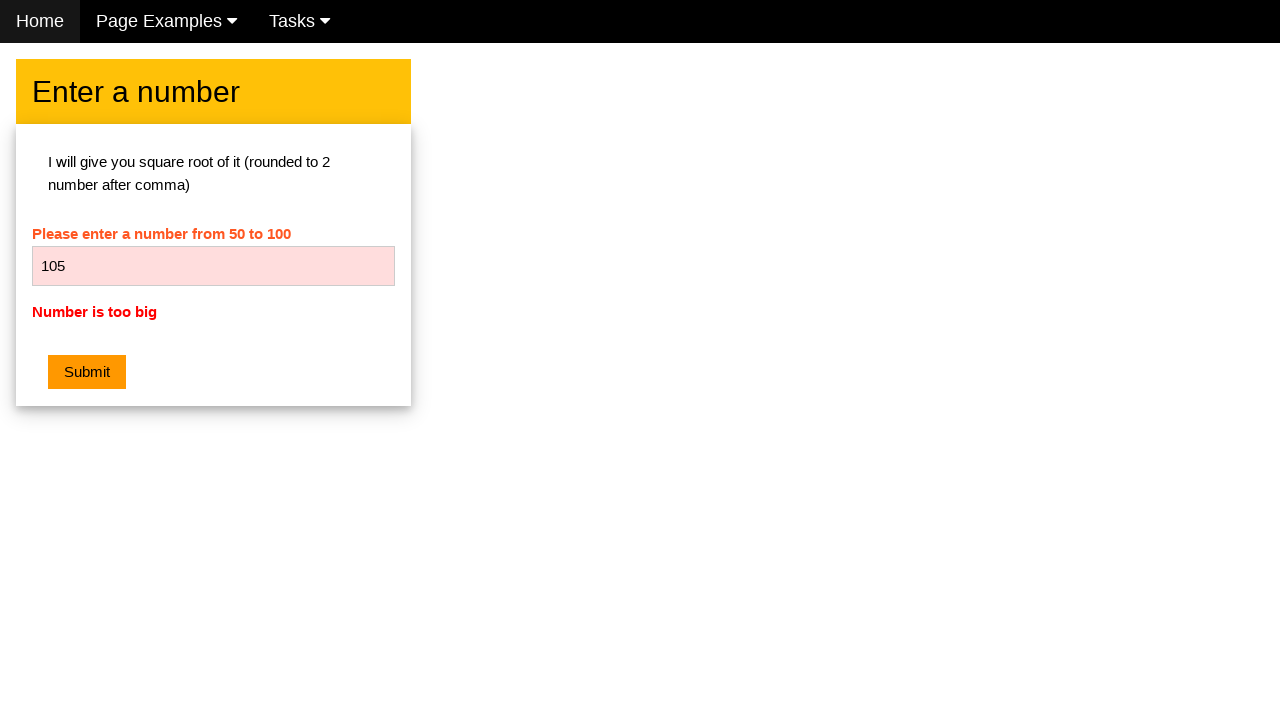

Verified error message equals 'Number is too big'
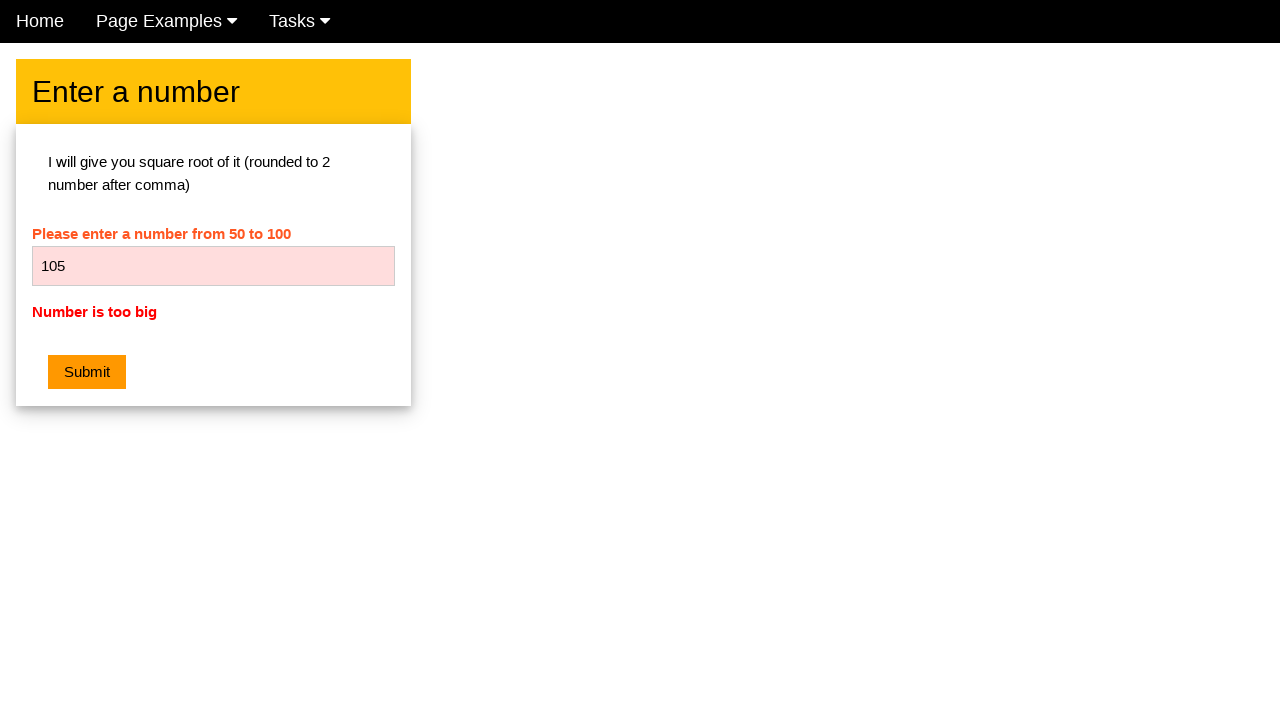

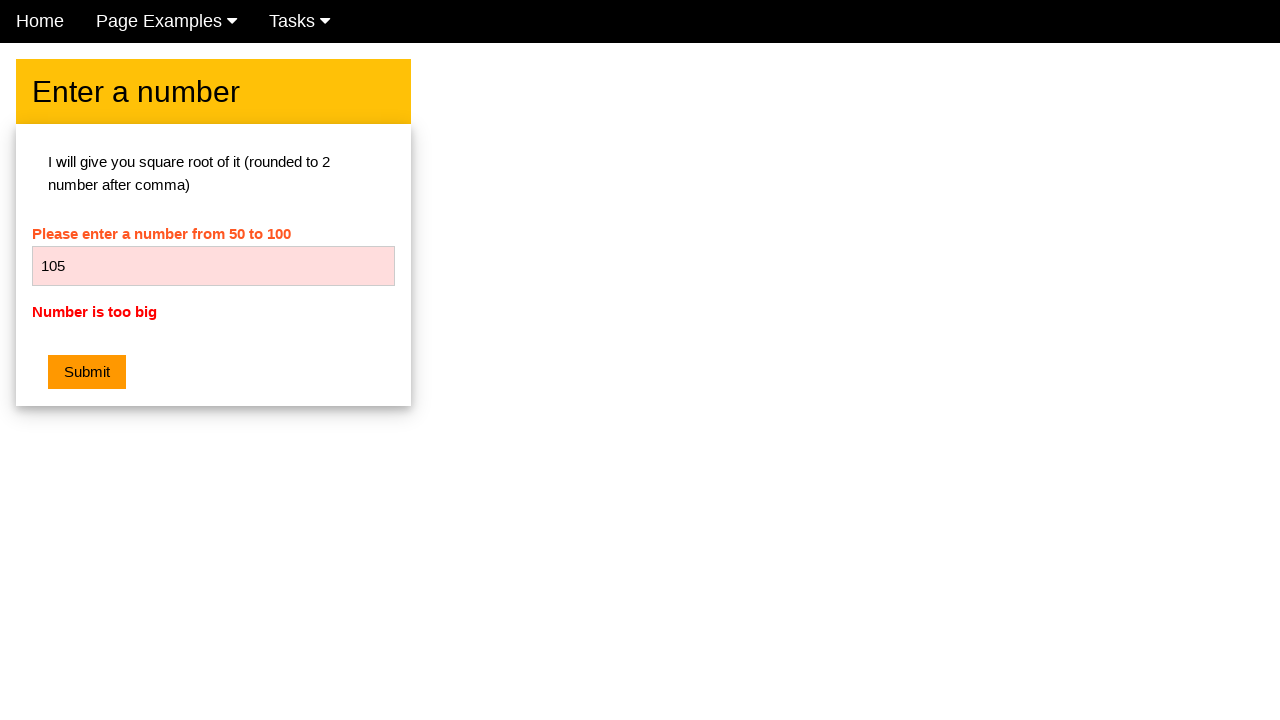